Navigates to Rediff mail login page and verifies that the page title and login input field are present

Starting URL: https://mail.rediff.com/cgi-bin/login.cgi

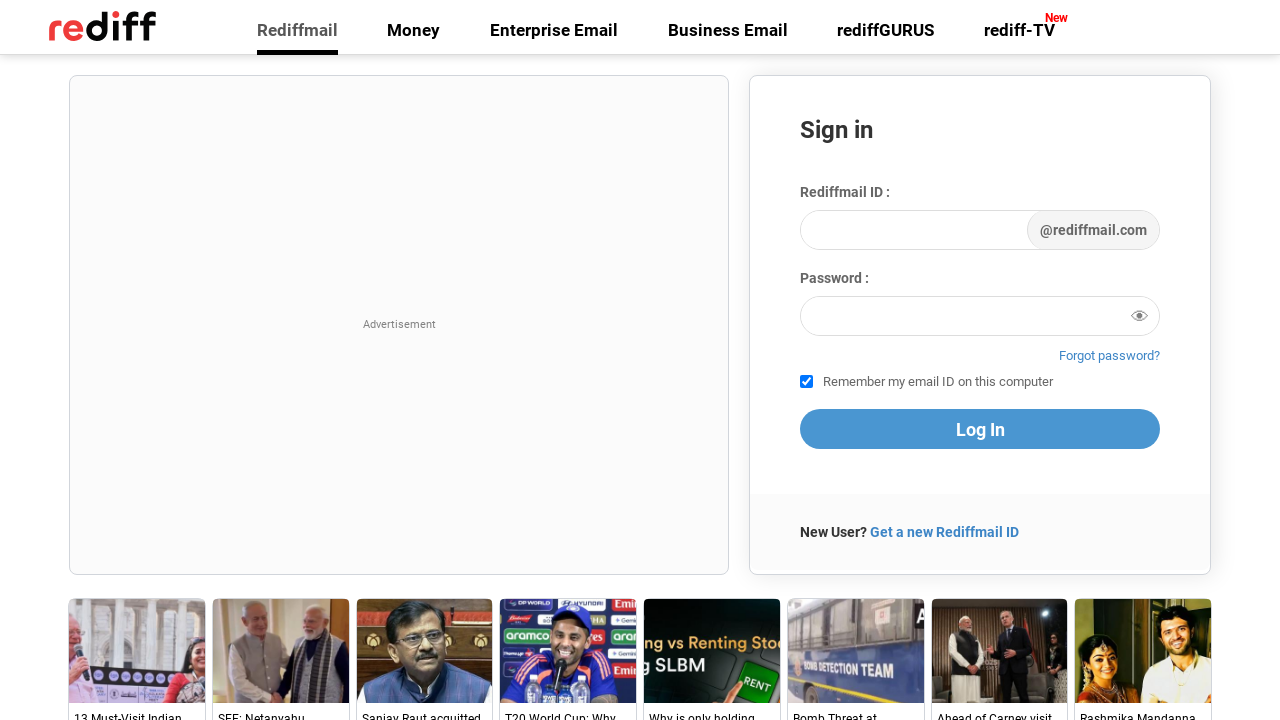

Navigated to Rediff mail login page
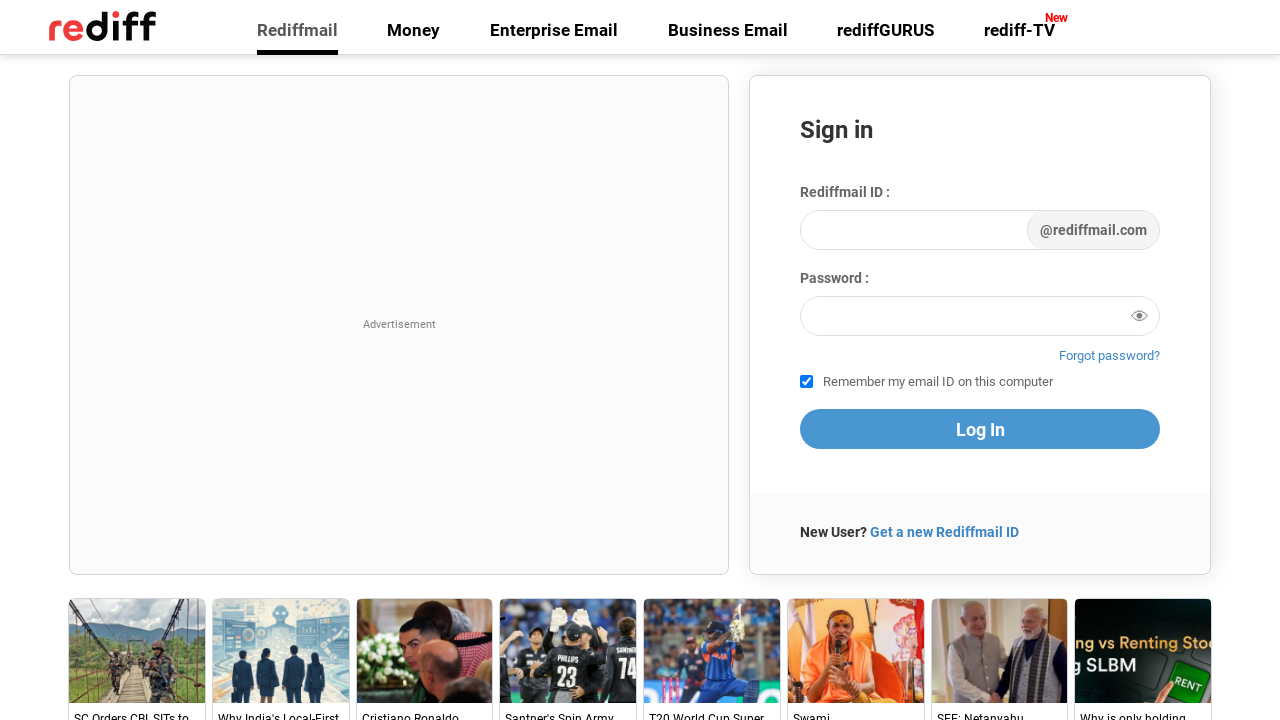

Login input field (#login1) loaded and is present
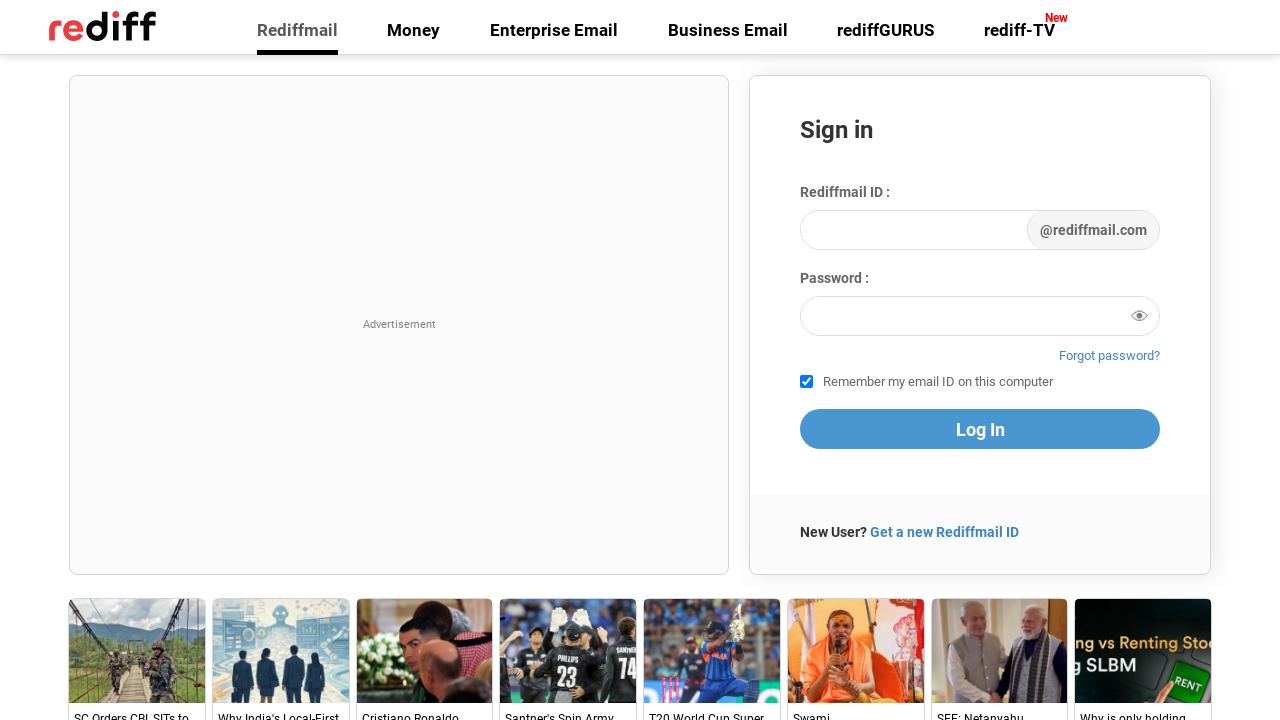

Retrieved page title: Rediffmail - Free Email for Login with Secure Access
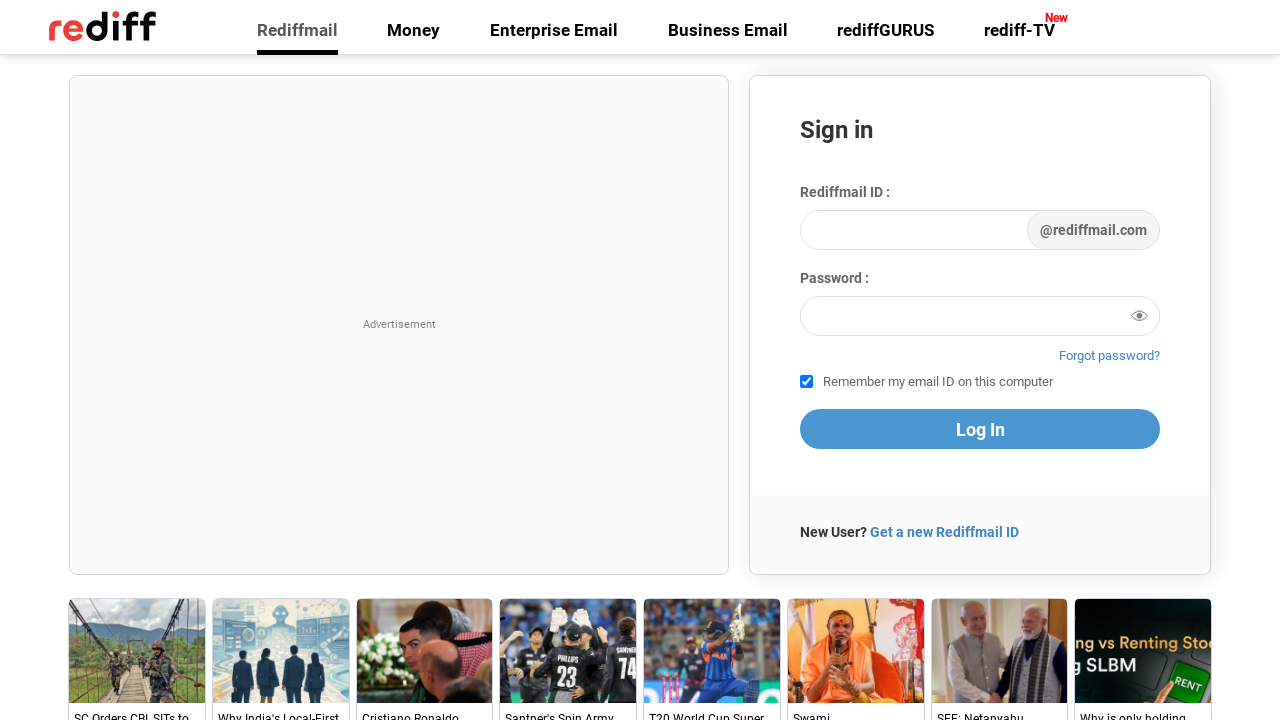

Verified login input field is visible
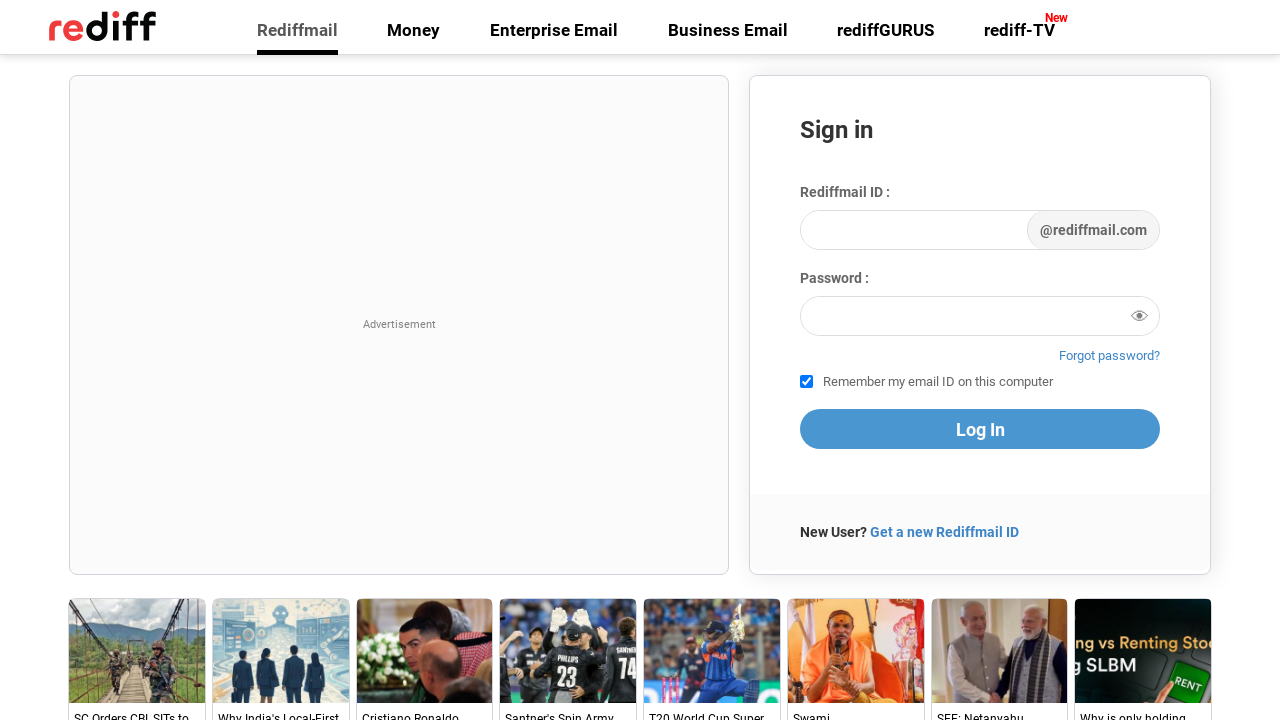

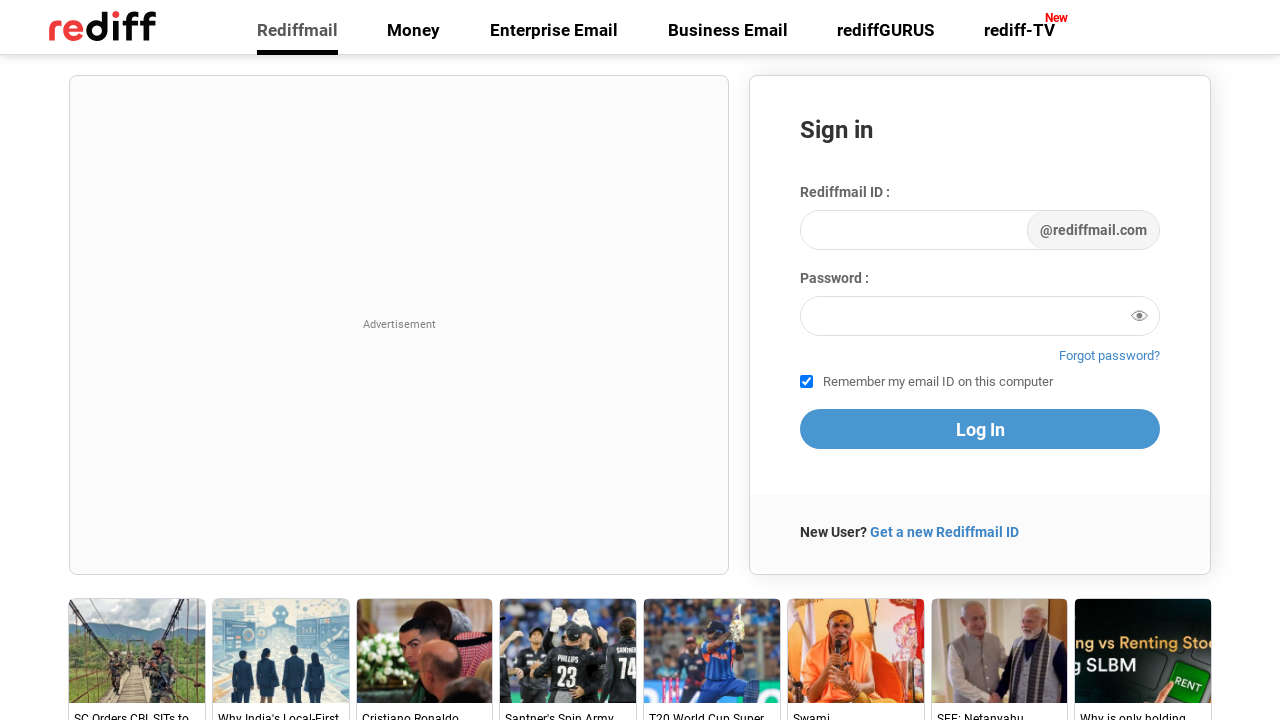